Tests dropdown selection functionality by selecting different US states using various selection methods (visible text, value, index) and verifying the final selection

Starting URL: http://practice.cydeo.com/dropdown

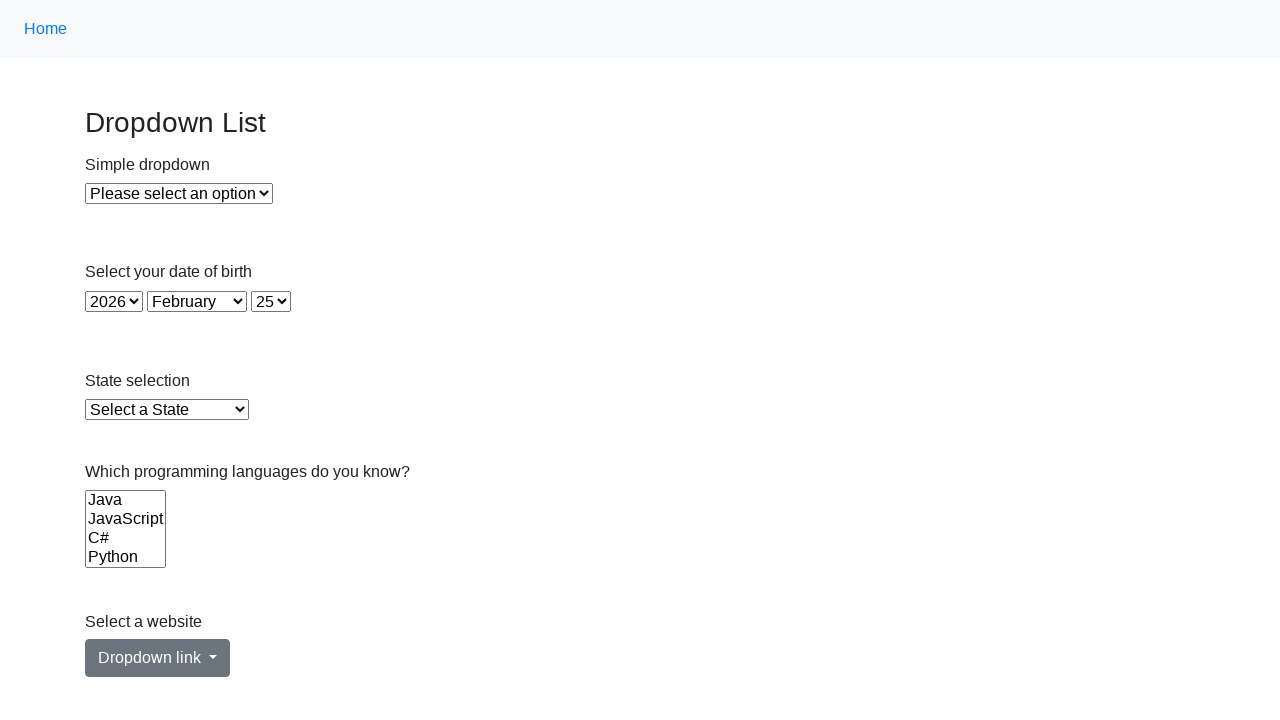

Located the state dropdown element
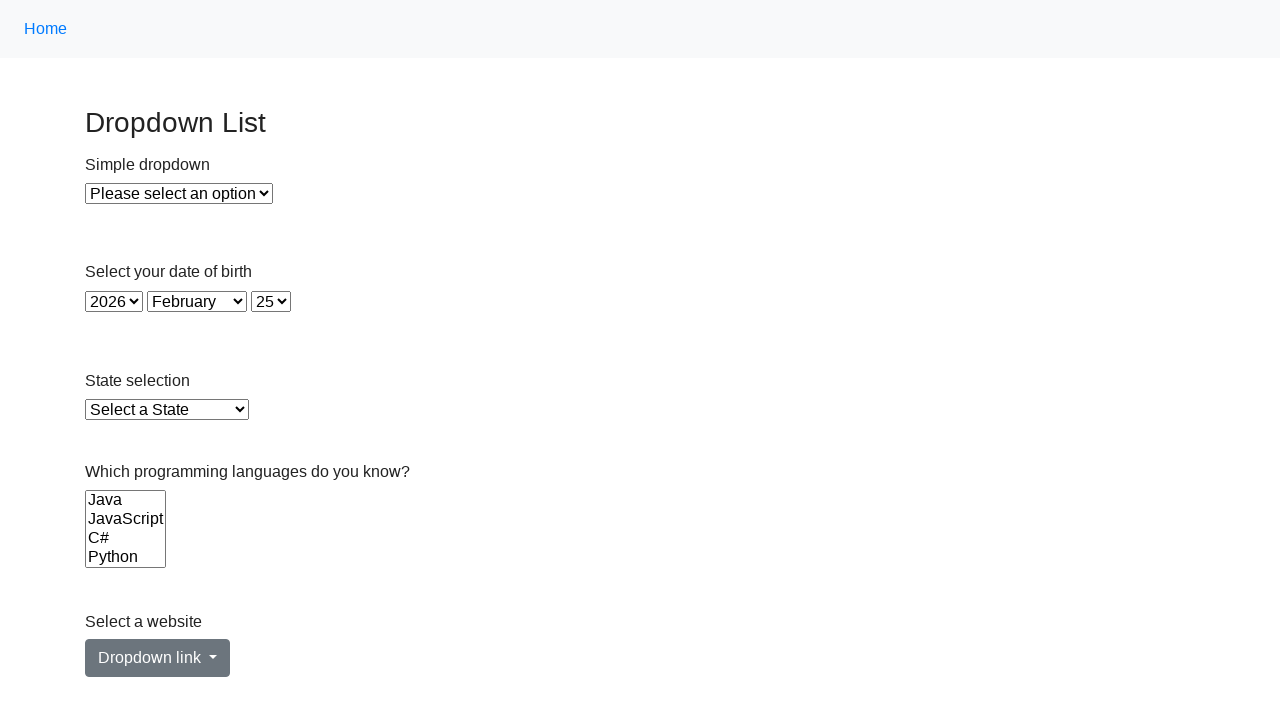

Selected Illinois from dropdown by visible text on select#state
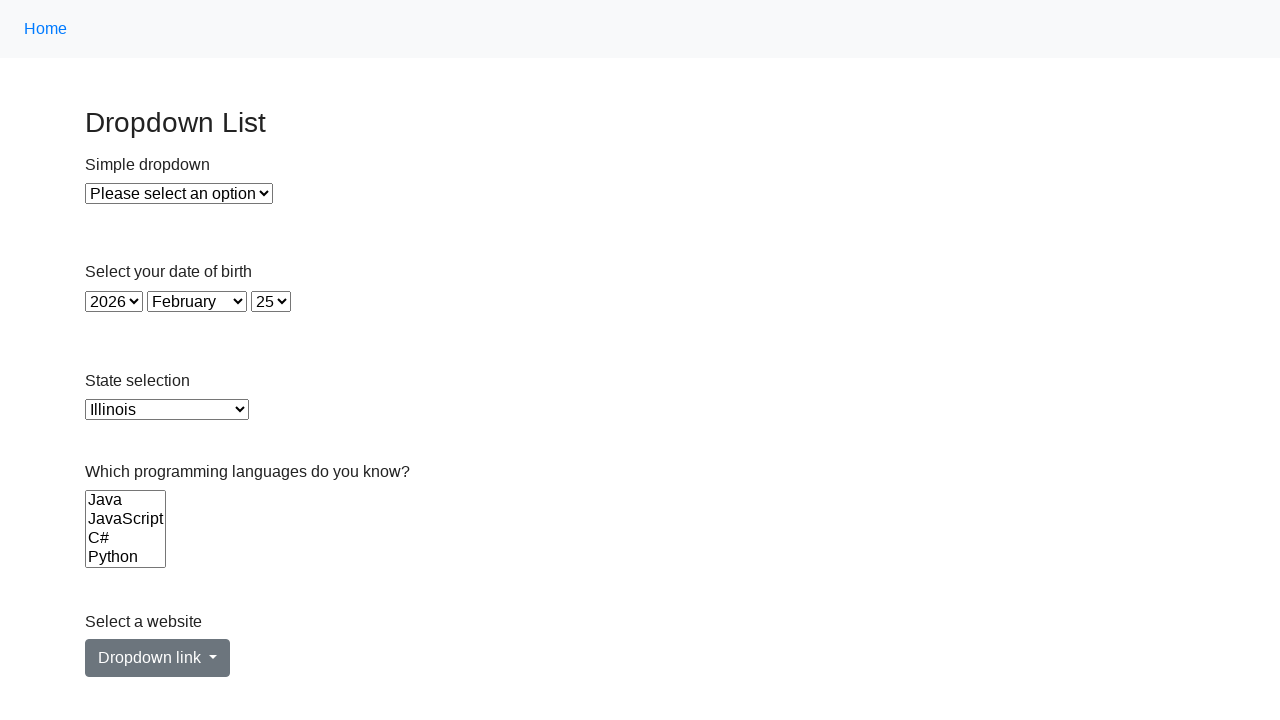

Selected Virginia from dropdown by value 'VA' on select#state
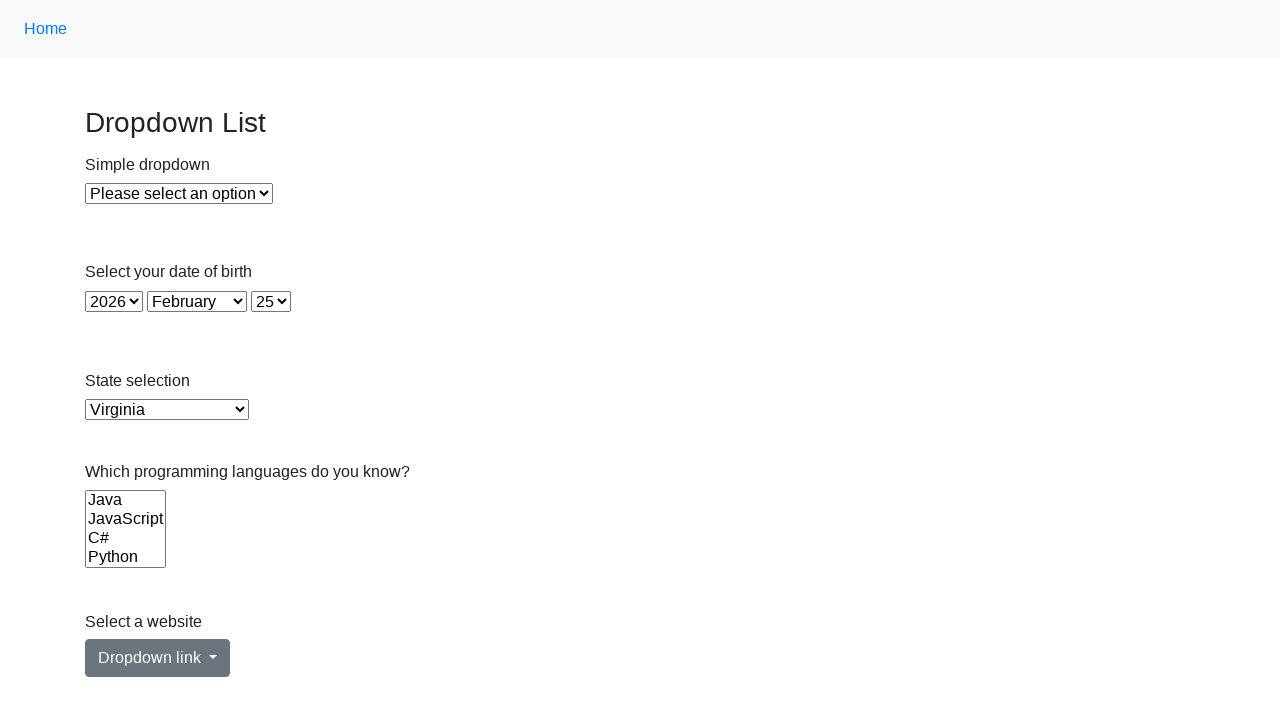

Selected California from dropdown by index 5 on select#state
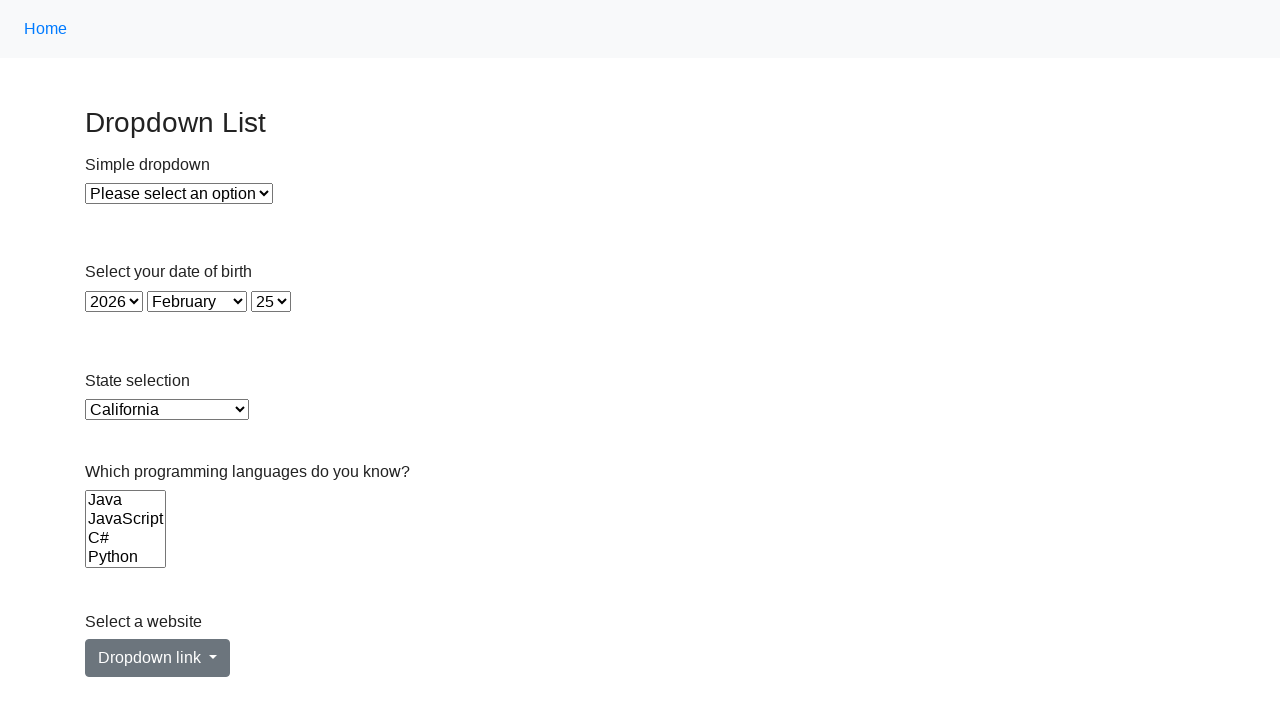

Retrieved selected option text to verify California
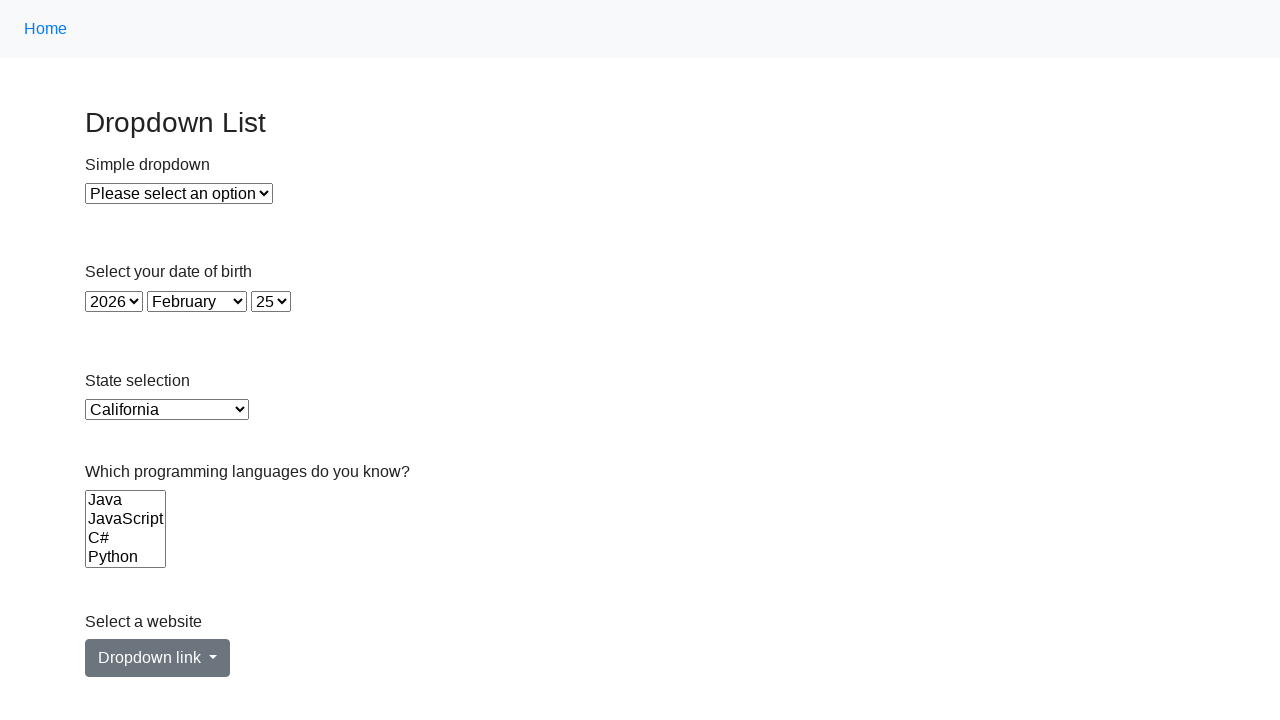

Verified that California is correctly selected
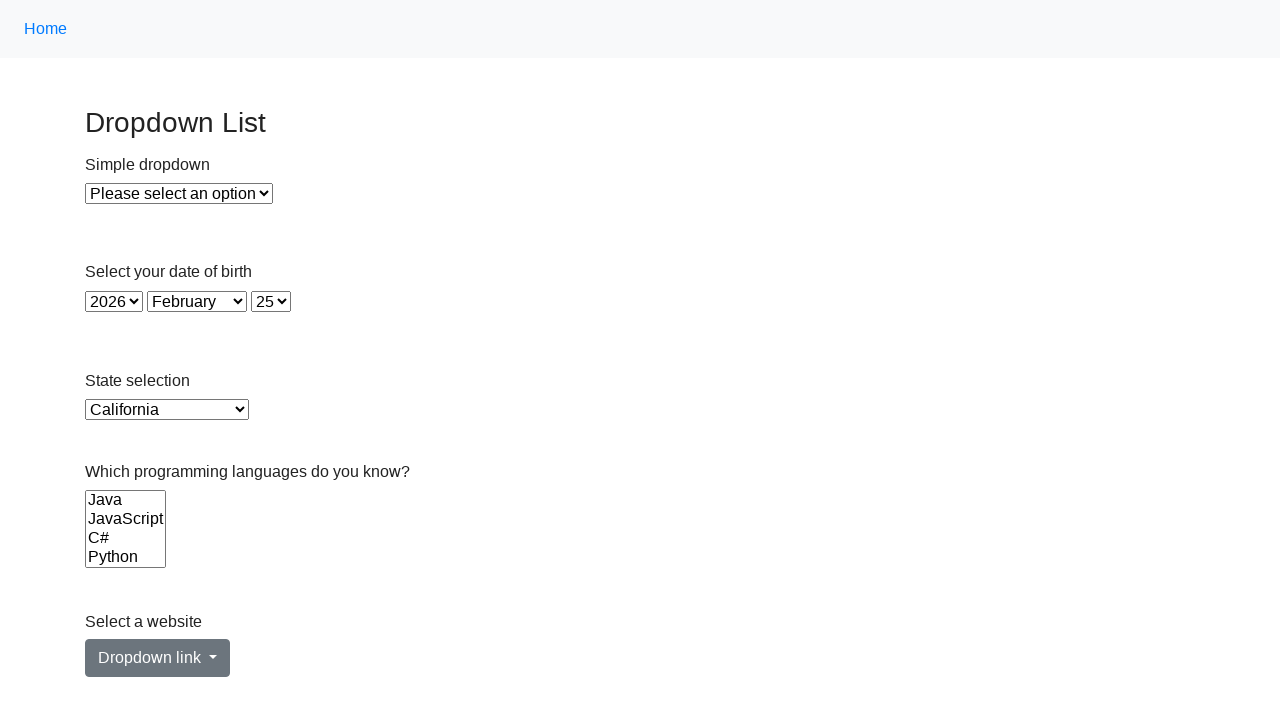

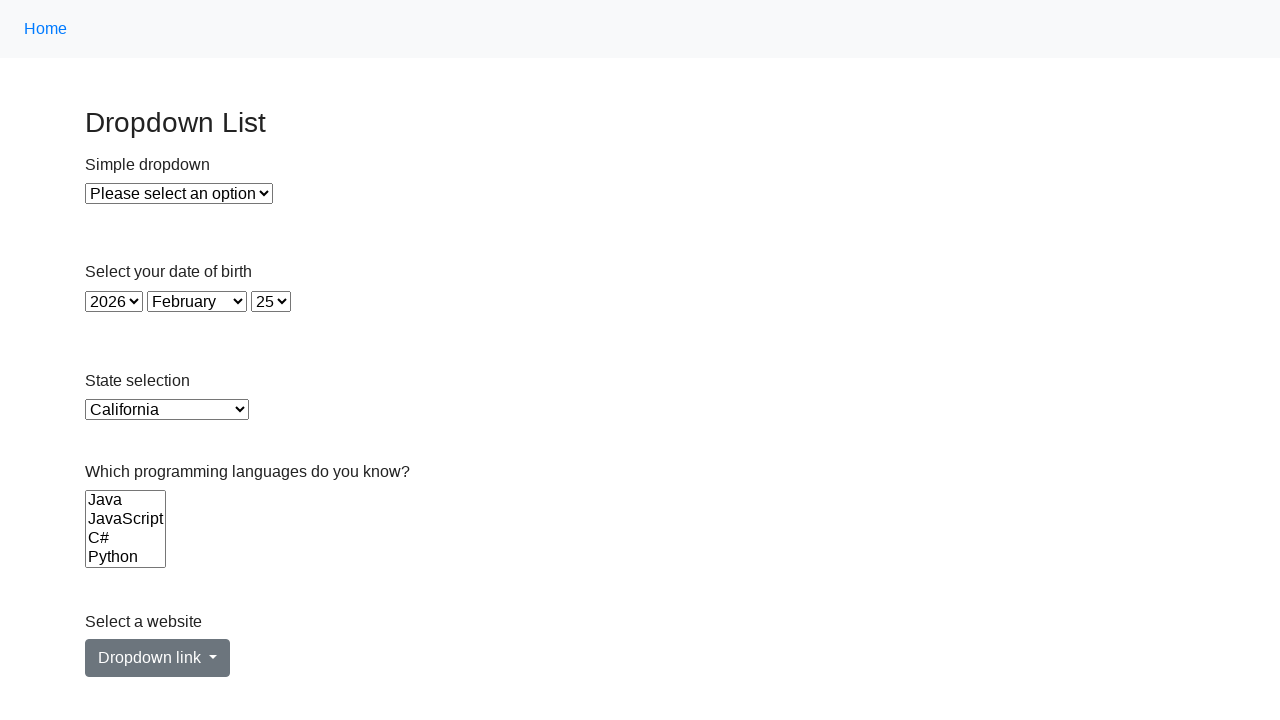